Tests form submission by filling name, email, and password fields then submitting the form

Starting URL: https://demoapps.qspiders.com/ui?scenario=1

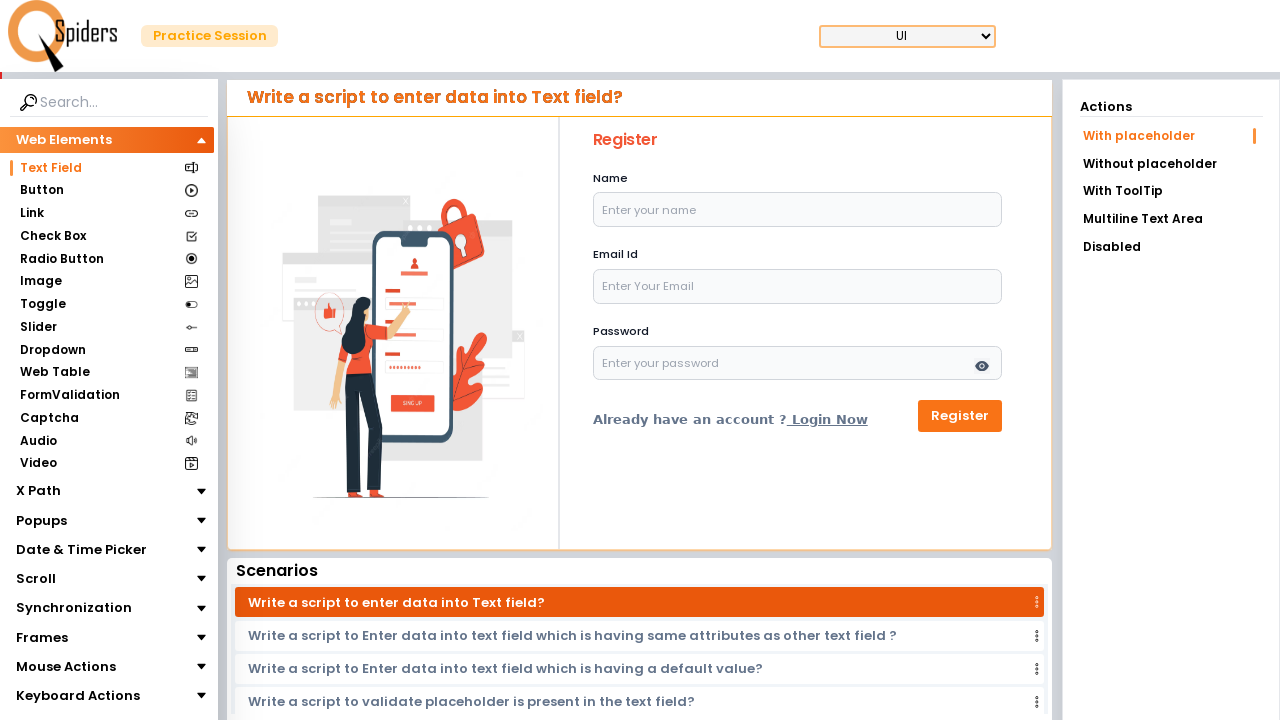

Filled name field with 'John Doe' on #name
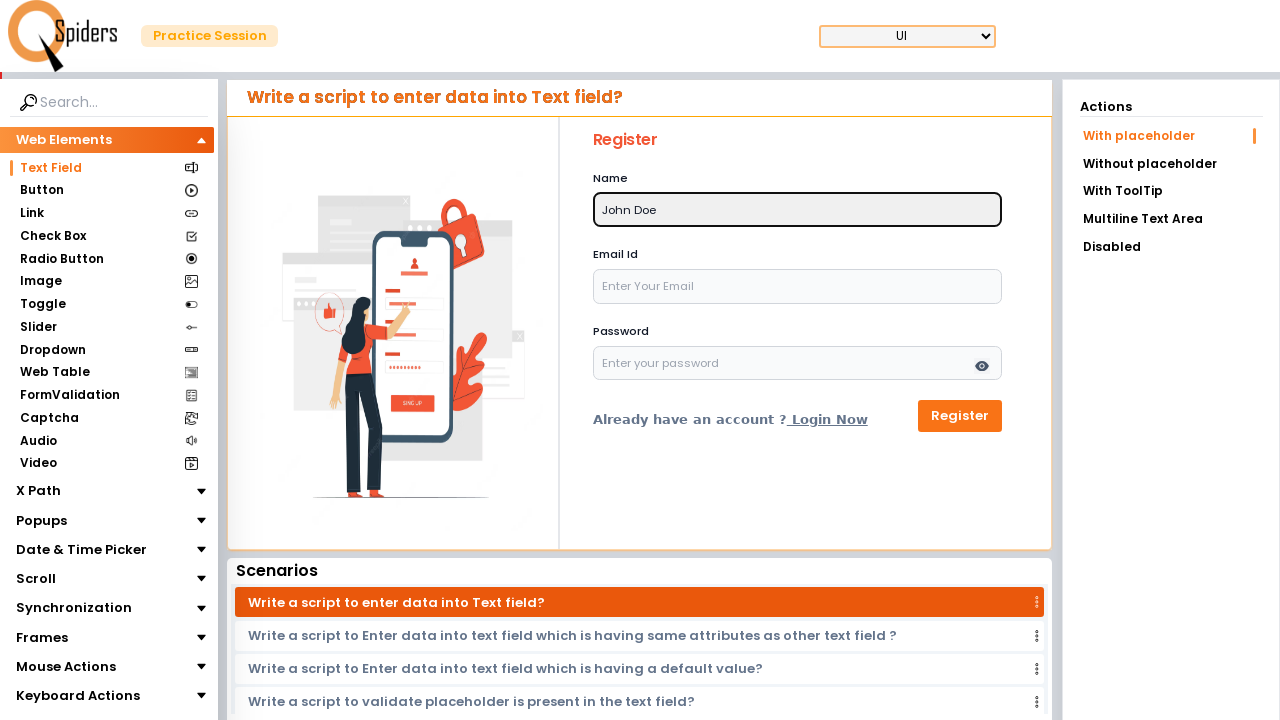

Filled email field with 'john@example.com' on #email
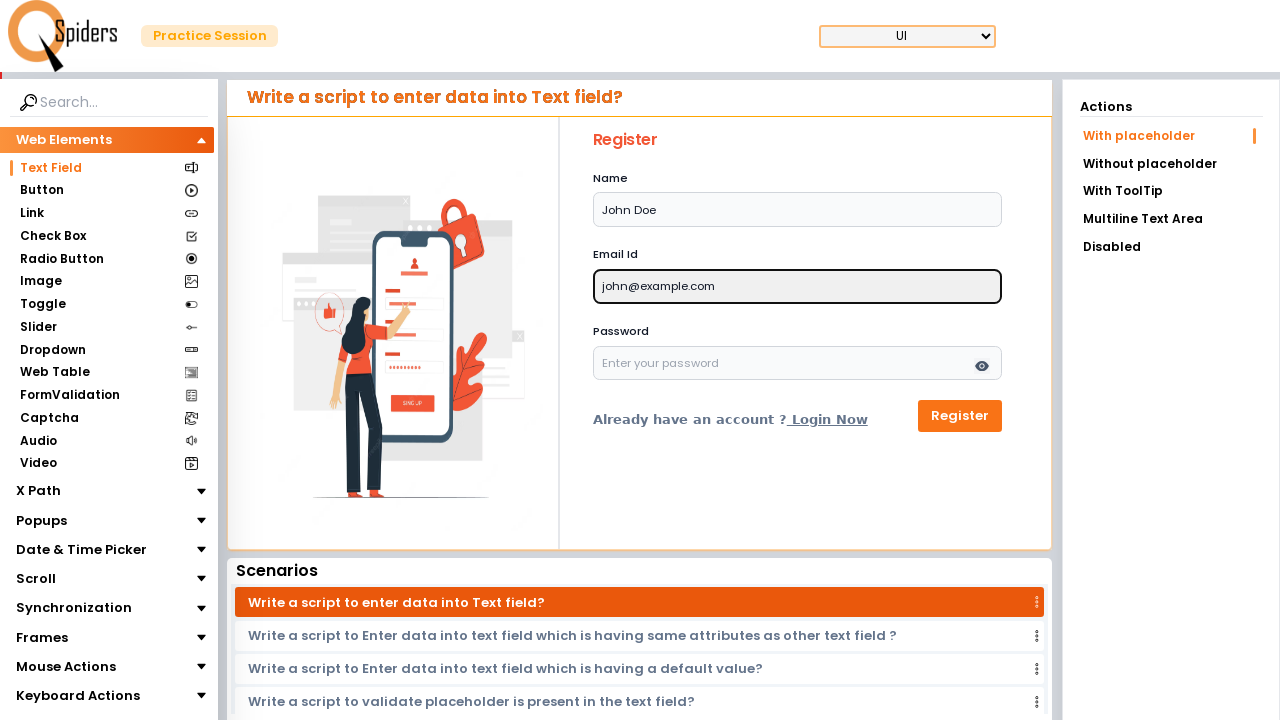

Filled password field with 'secret123' on #password
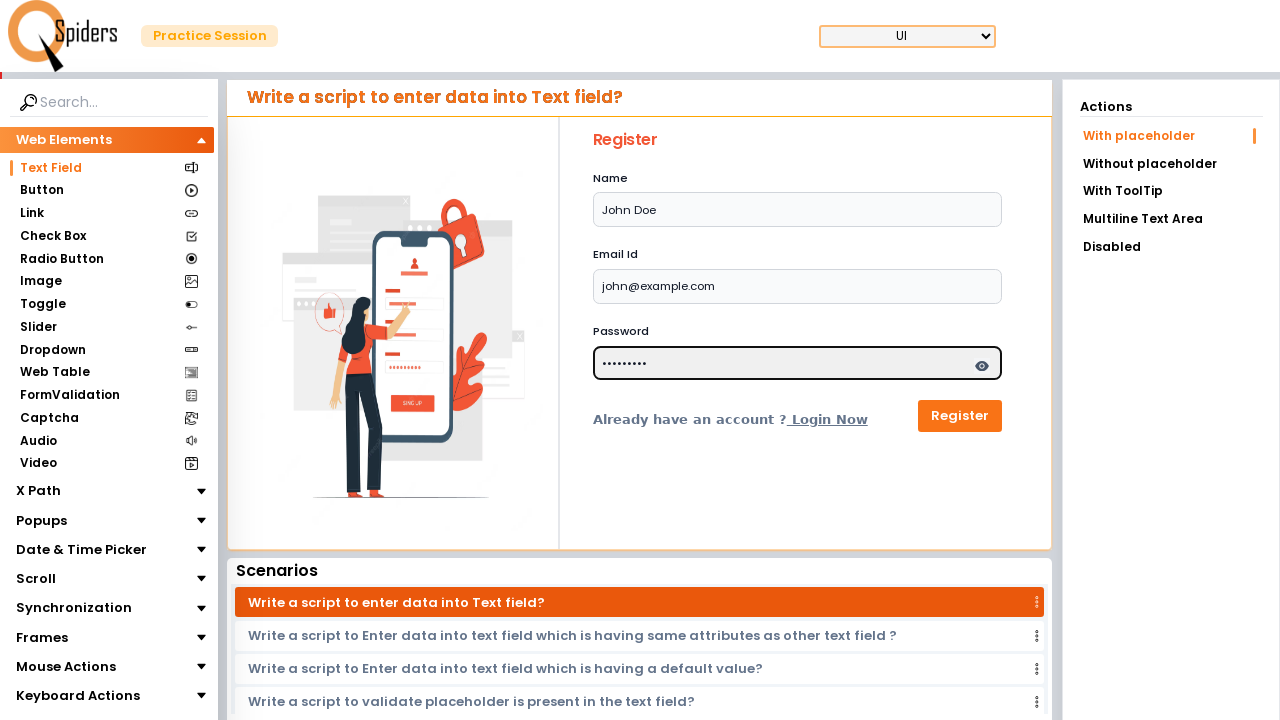

Clicked submit button to submit form at (960, 416) on button[type='submit']
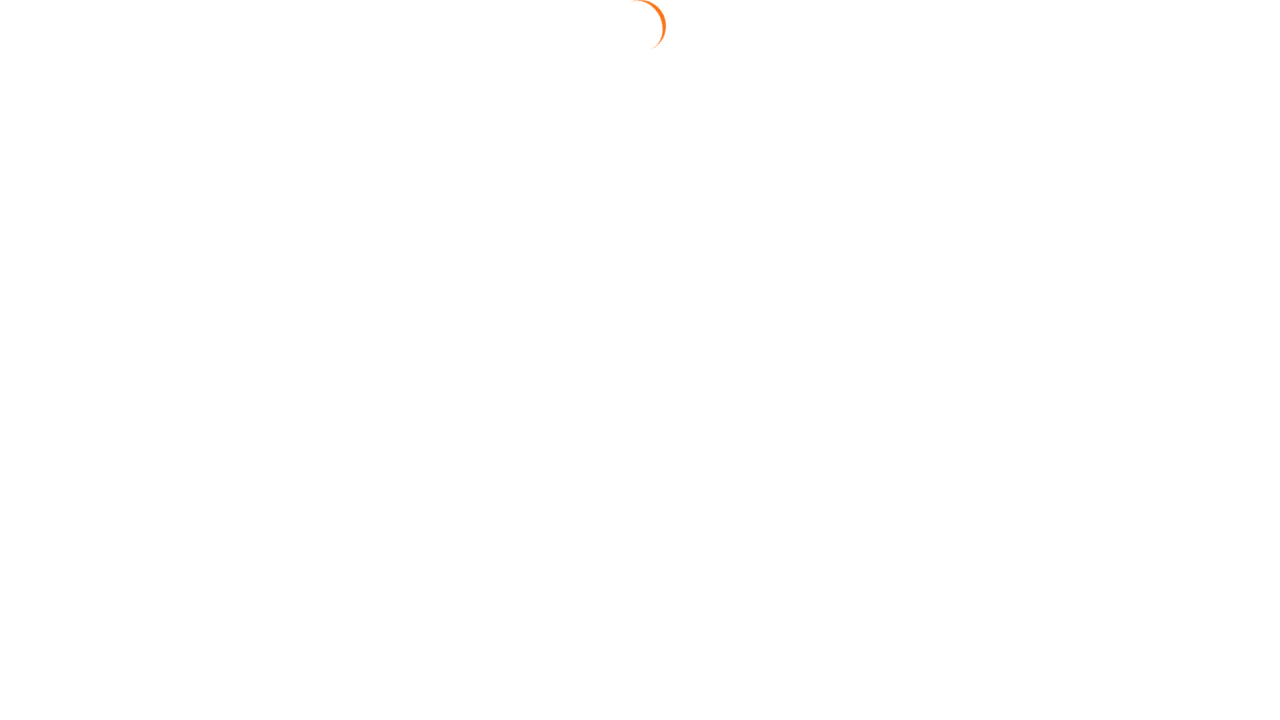

Form submission completed
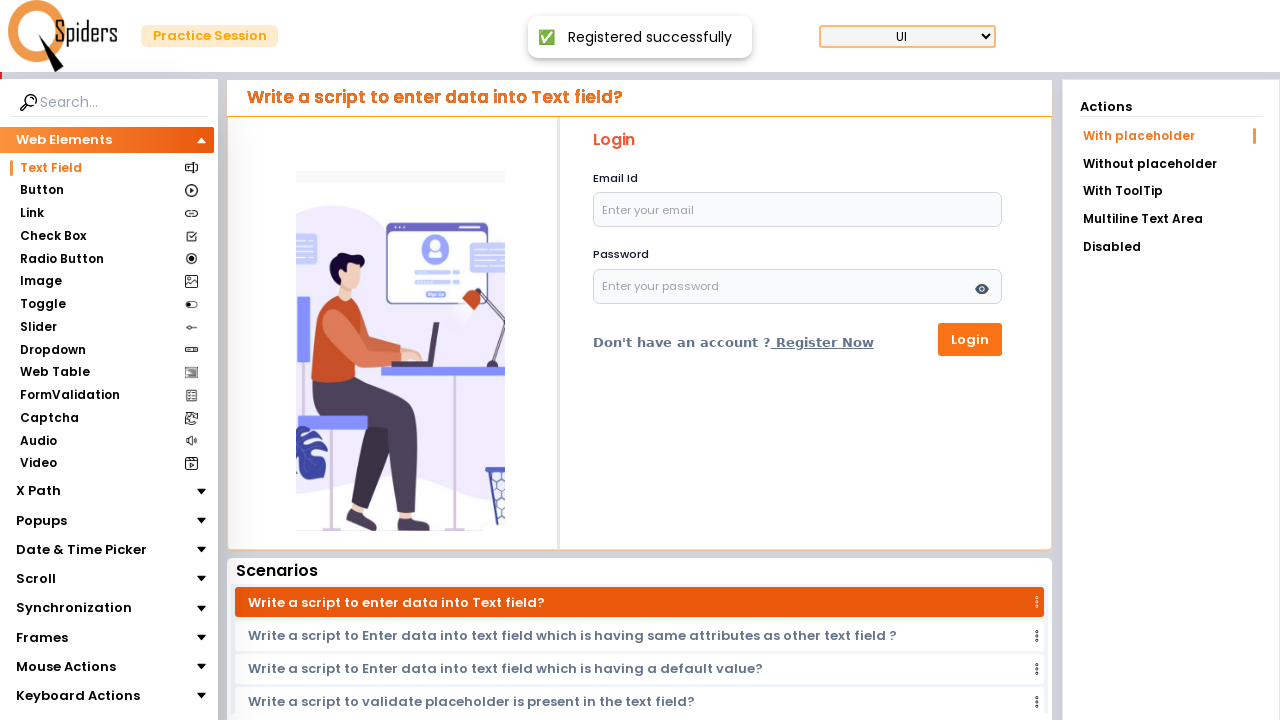

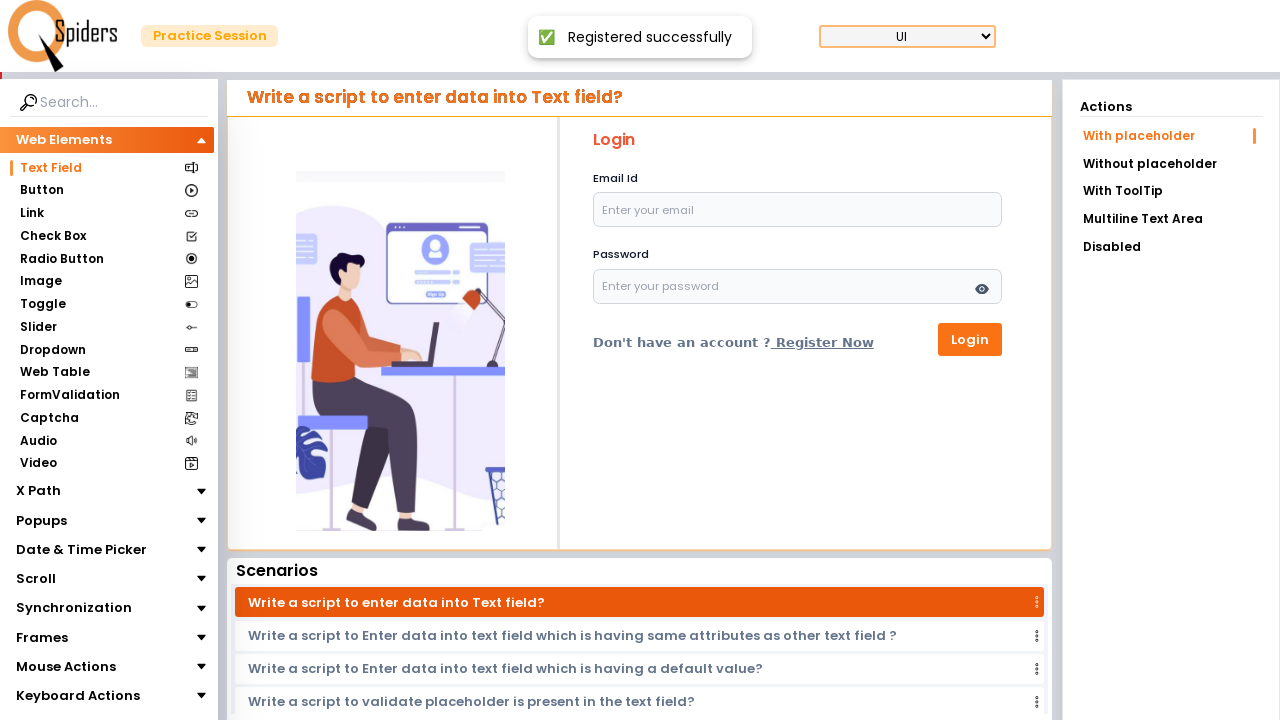